Tests multi-select dropdown functionality by selecting multiple options using different selection methods (by index, value, and visible text)

Starting URL: https://letcode.in/dropdowns

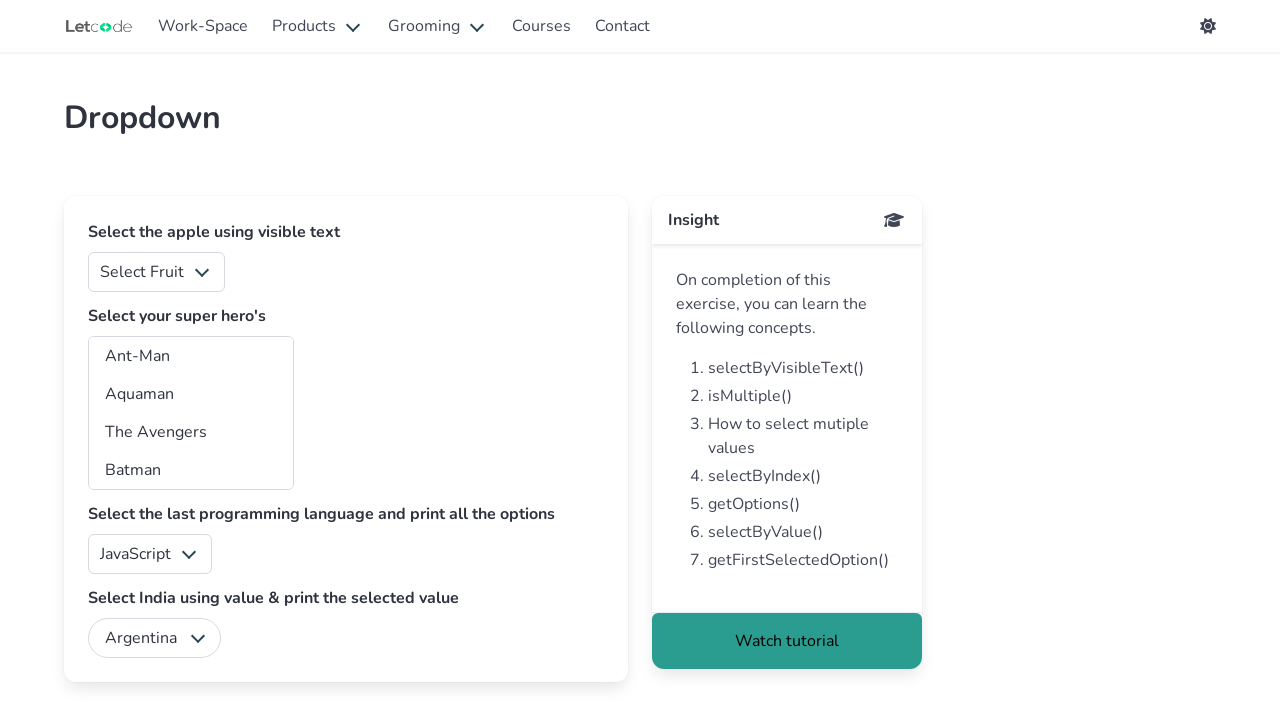

Located multi-select dropdown element with id 'superheros'
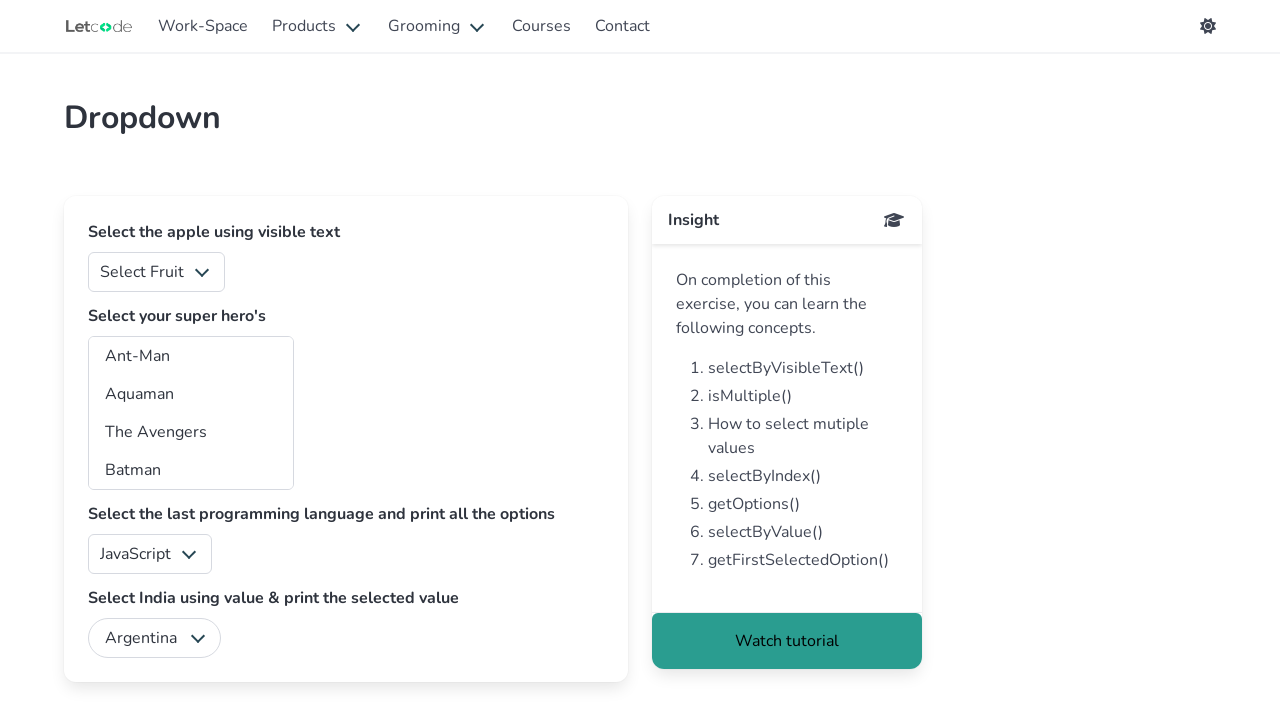

Selected option at index 1 in multi-select dropdown on #superheros
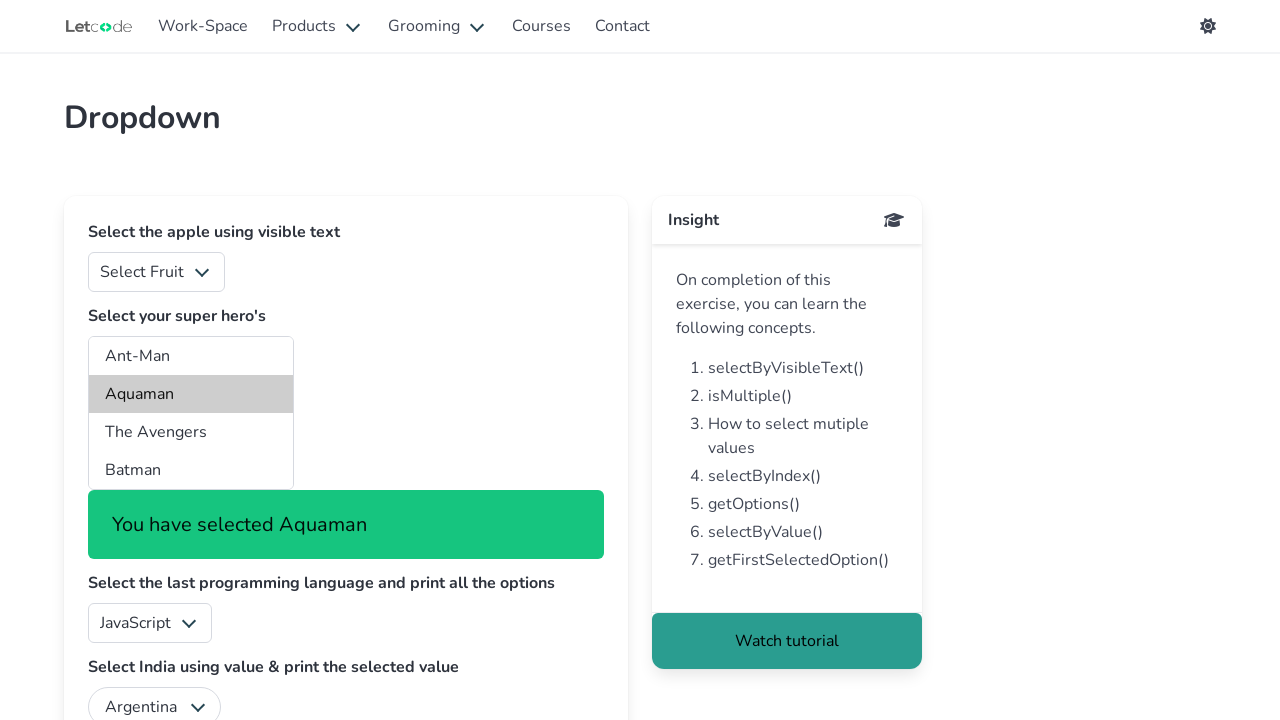

Selected option with value 'ta' in multi-select dropdown on #superheros
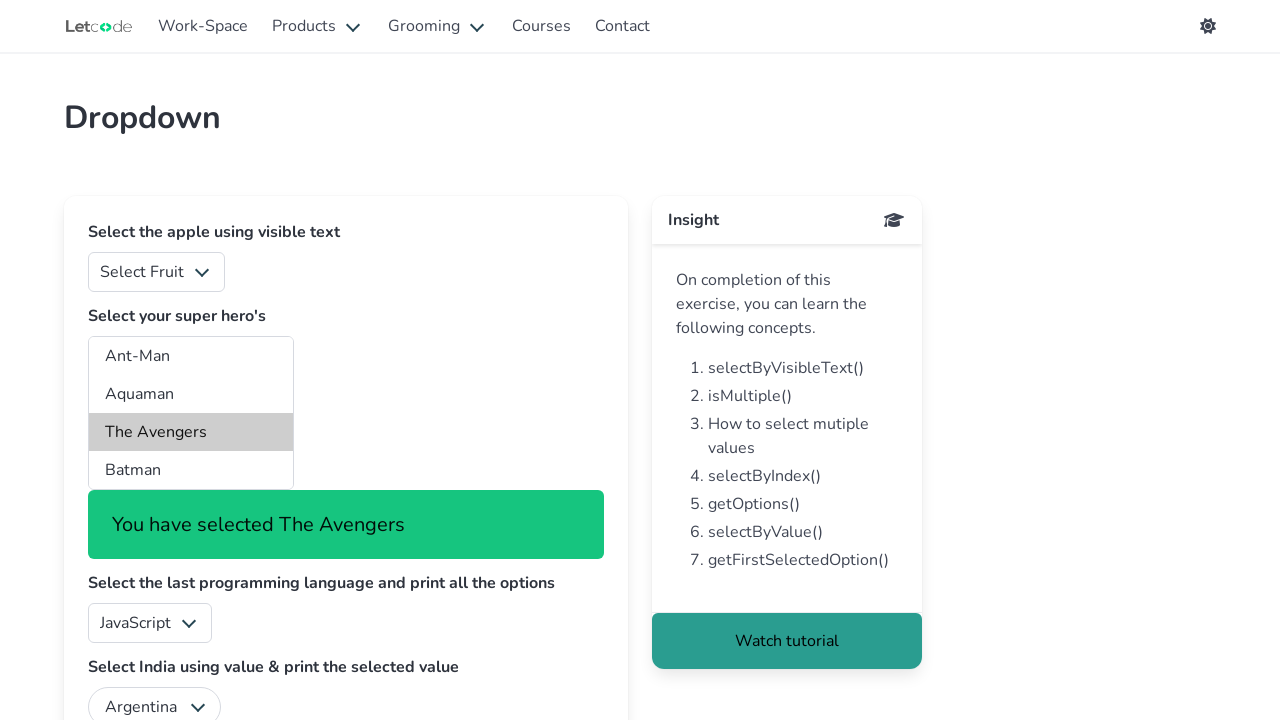

Selected option with visible text 'Black Panther' in multi-select dropdown on #superheros
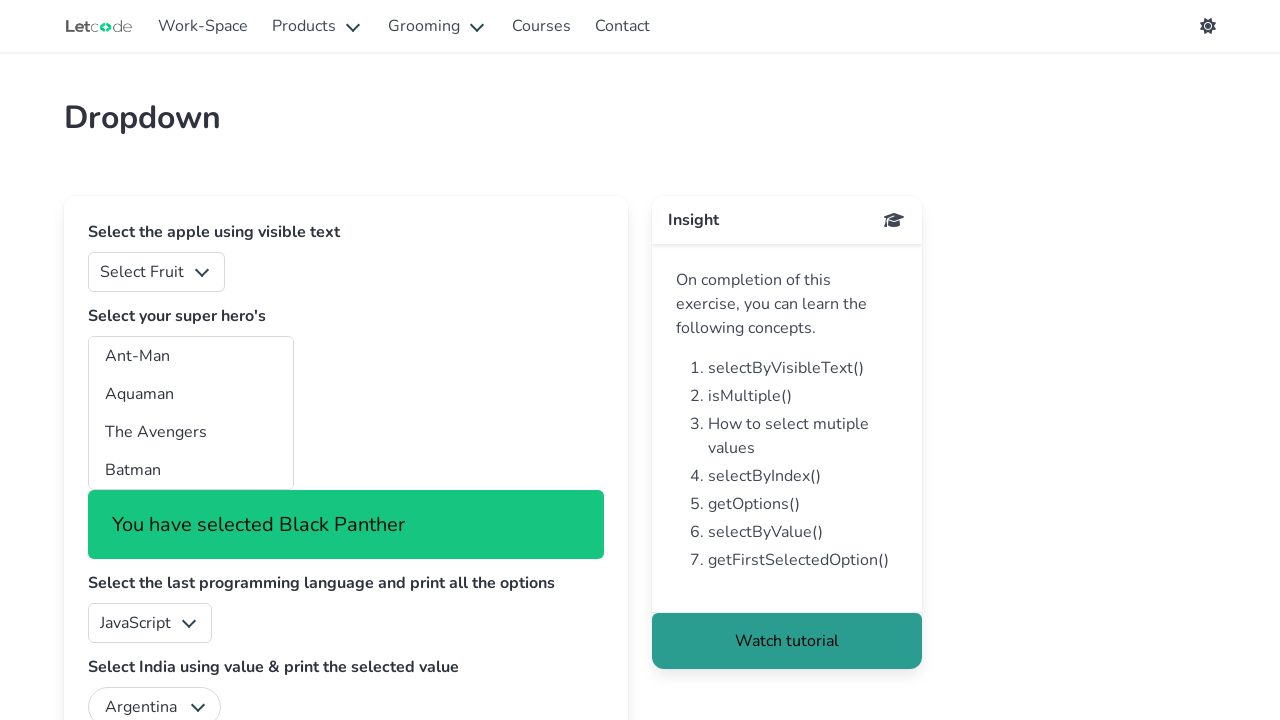

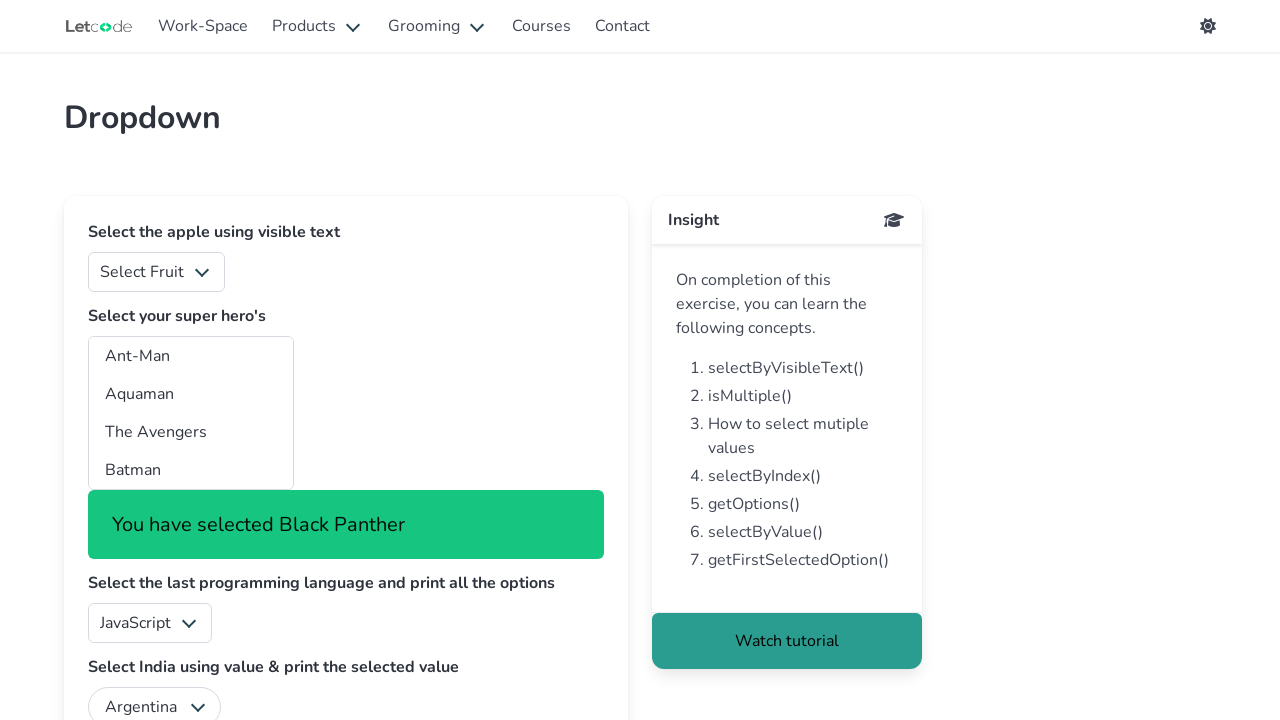